Tests radio button functionality by checking the male radio button and verifying its checked state, also verifying that the female radio button remains unchecked.

Starting URL: https://testautomationpractice.blogspot.com/

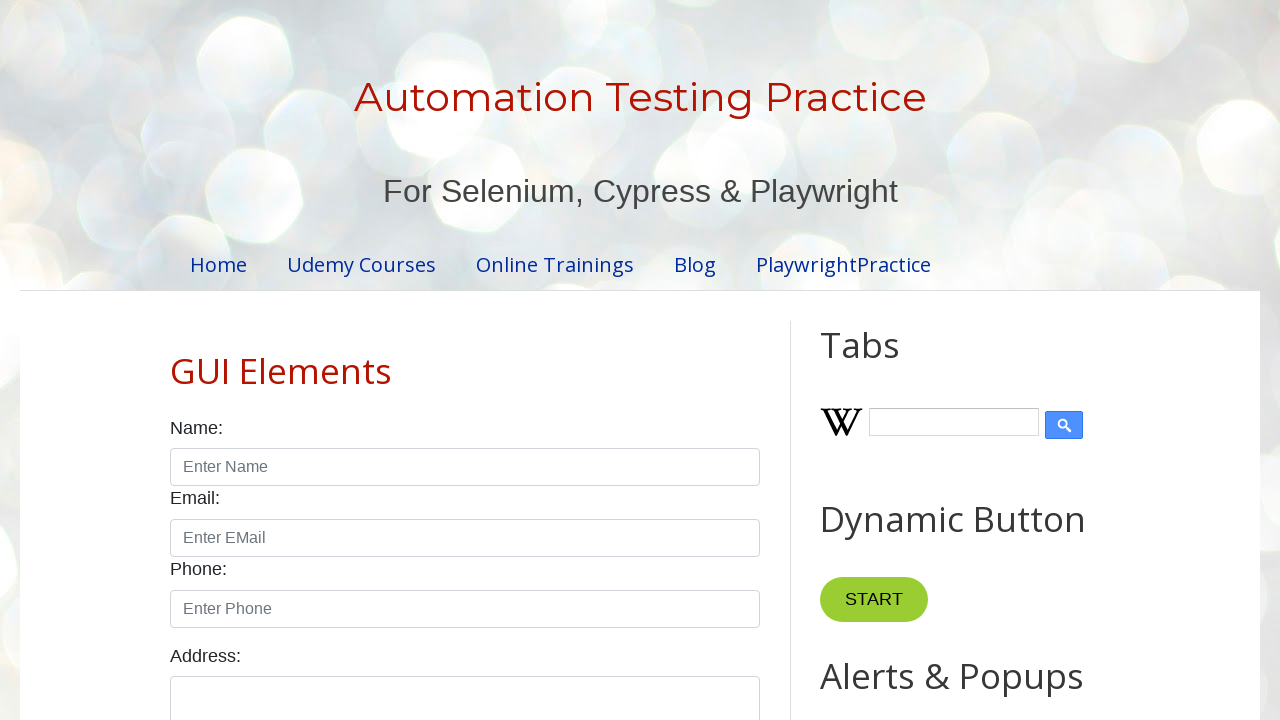

Waited for male radio button to be visible
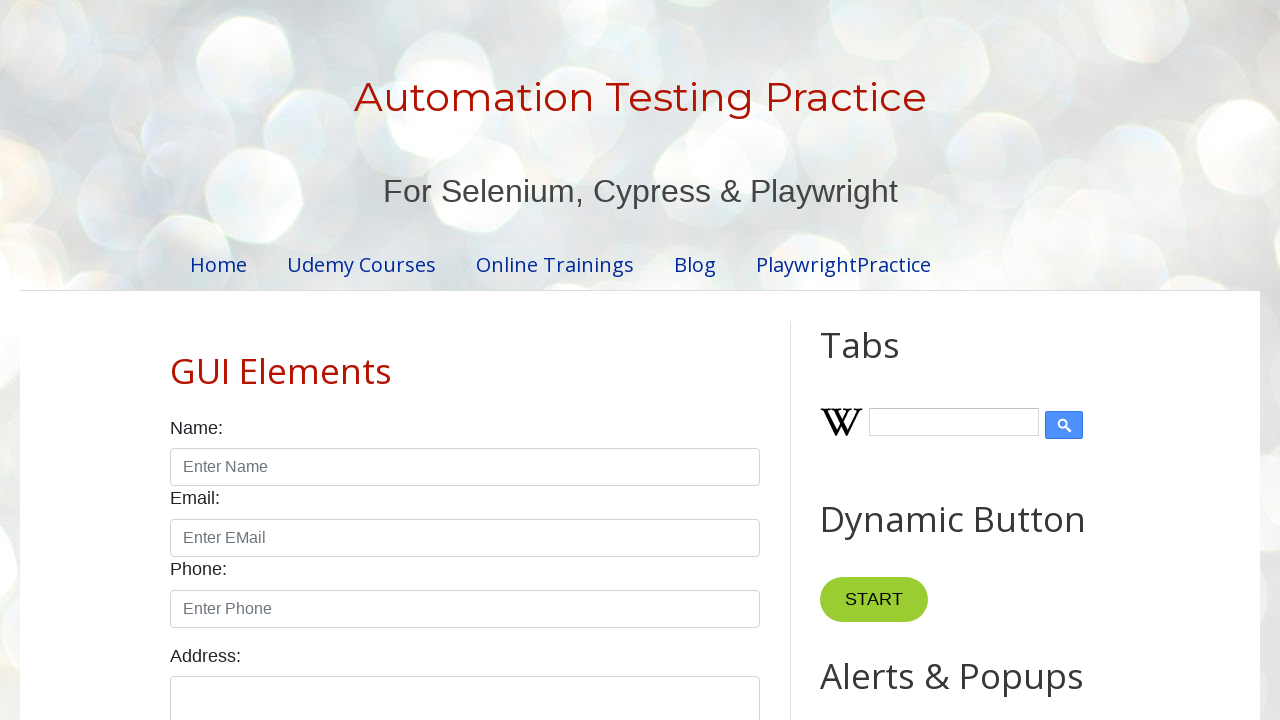

Checked the male radio button at (176, 360) on #male
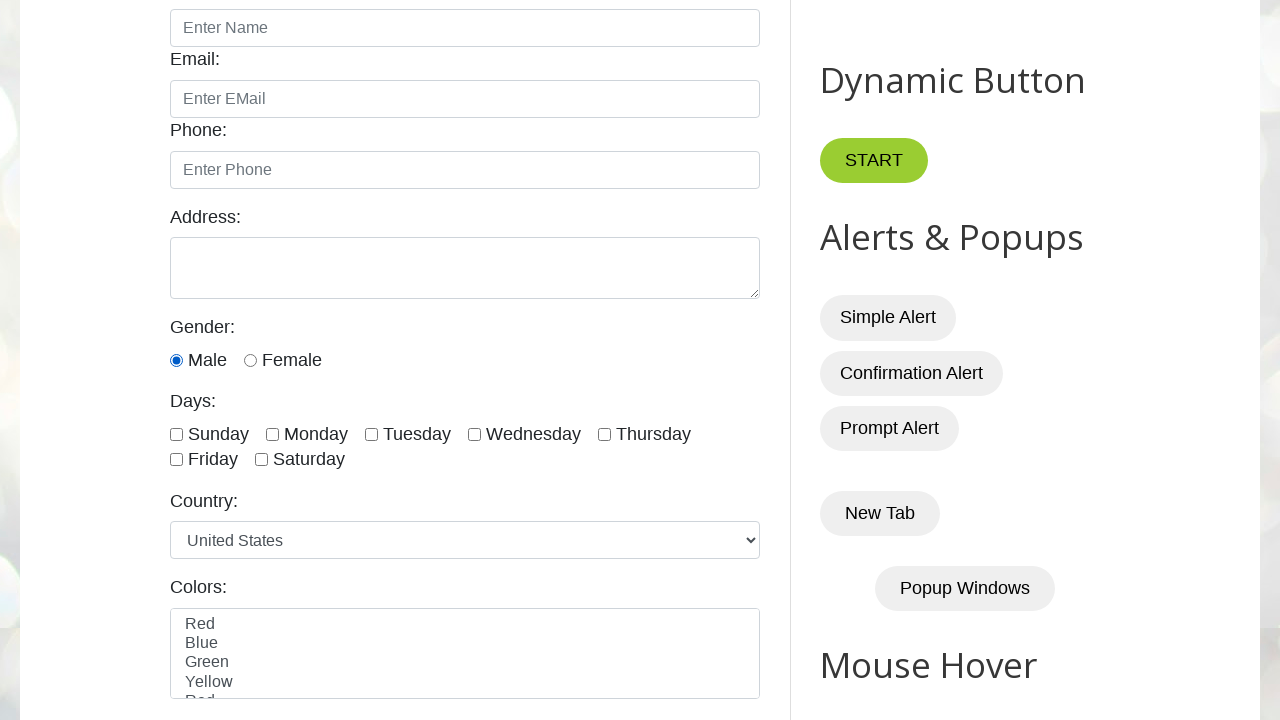

Verified male radio button is checked
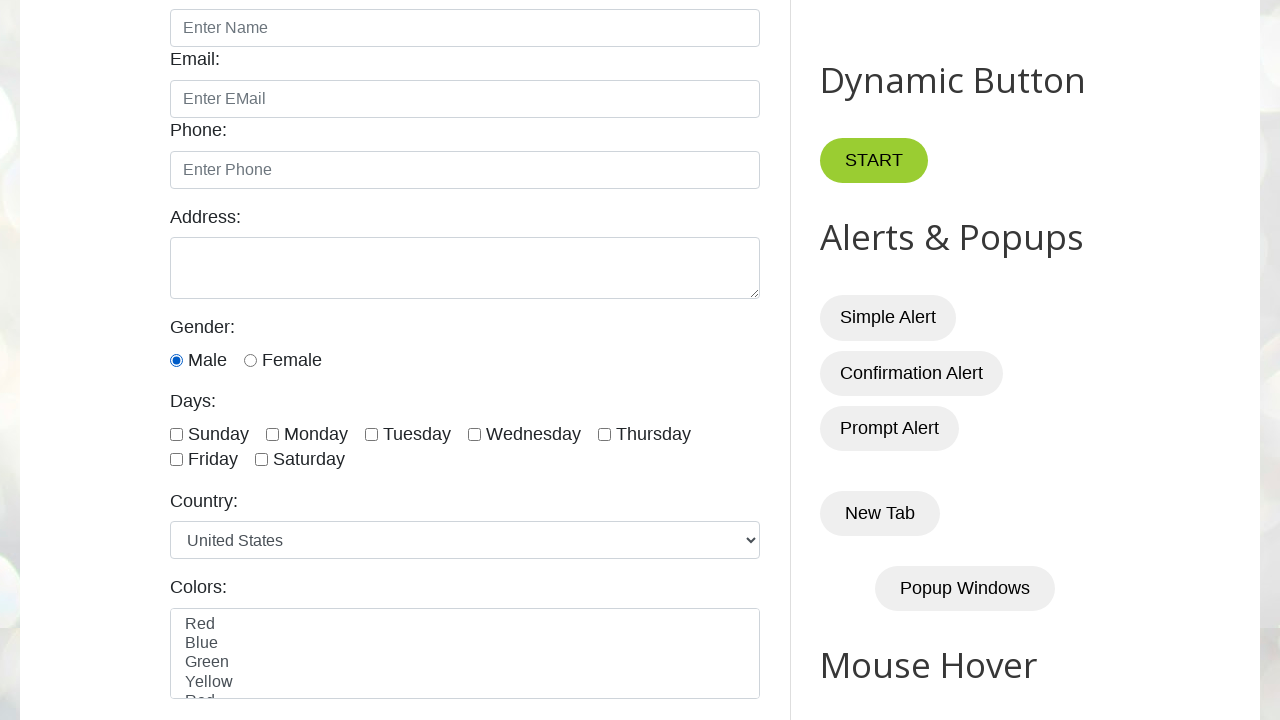

Verified female radio button is not checked
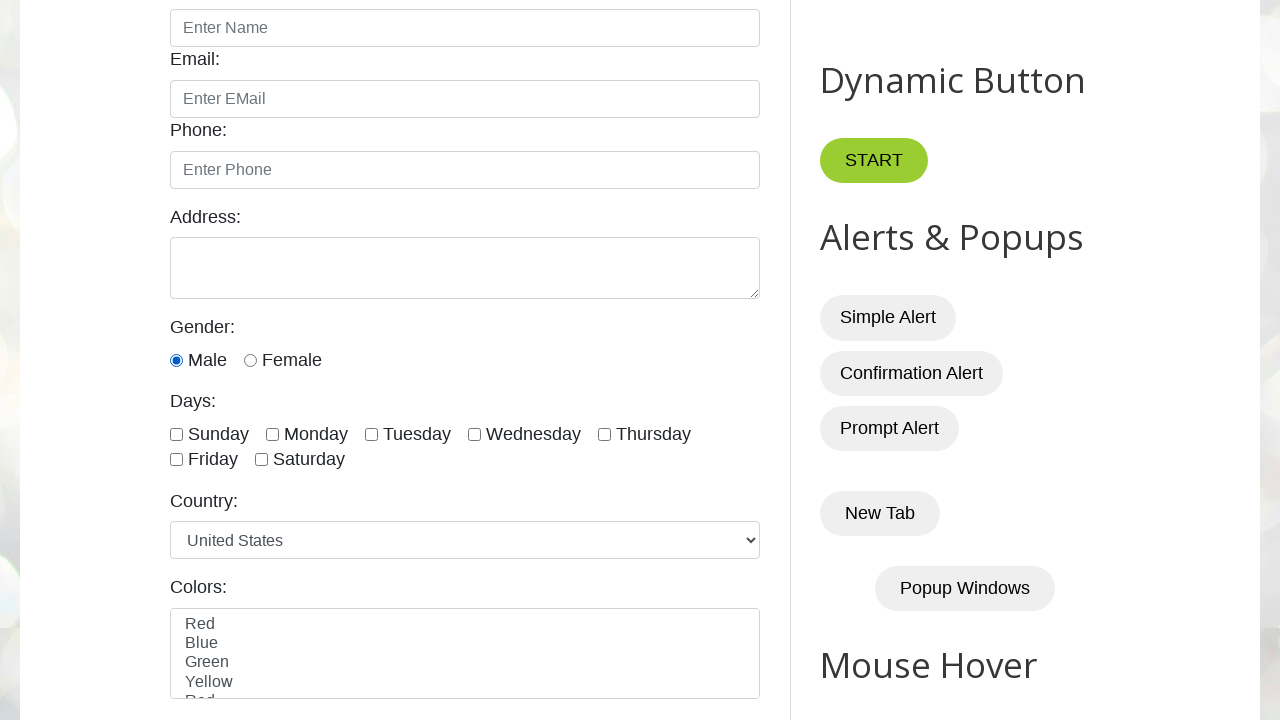

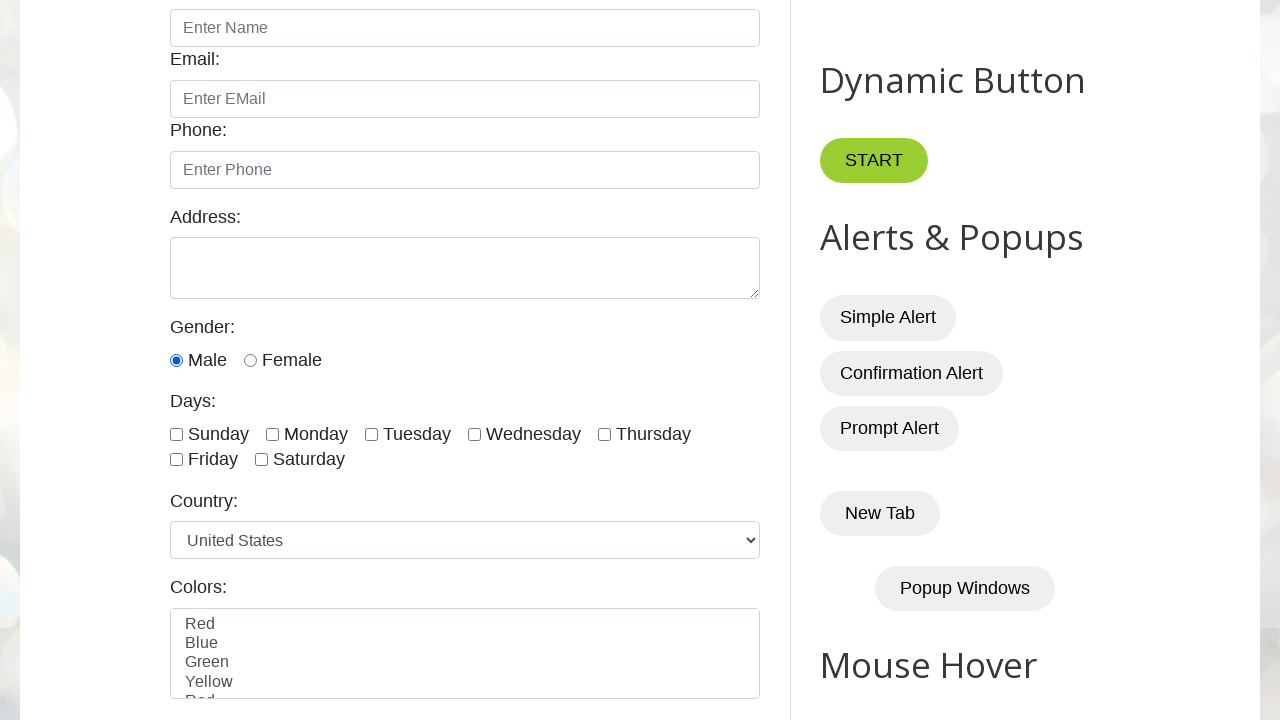